Tests a registration form functionality by clicking a start button, filling login and password fields, checking an agreement checkbox, and submitting the form to verify successful registration message appears.

Starting URL: https://victoretc.github.io/selenium_waits/

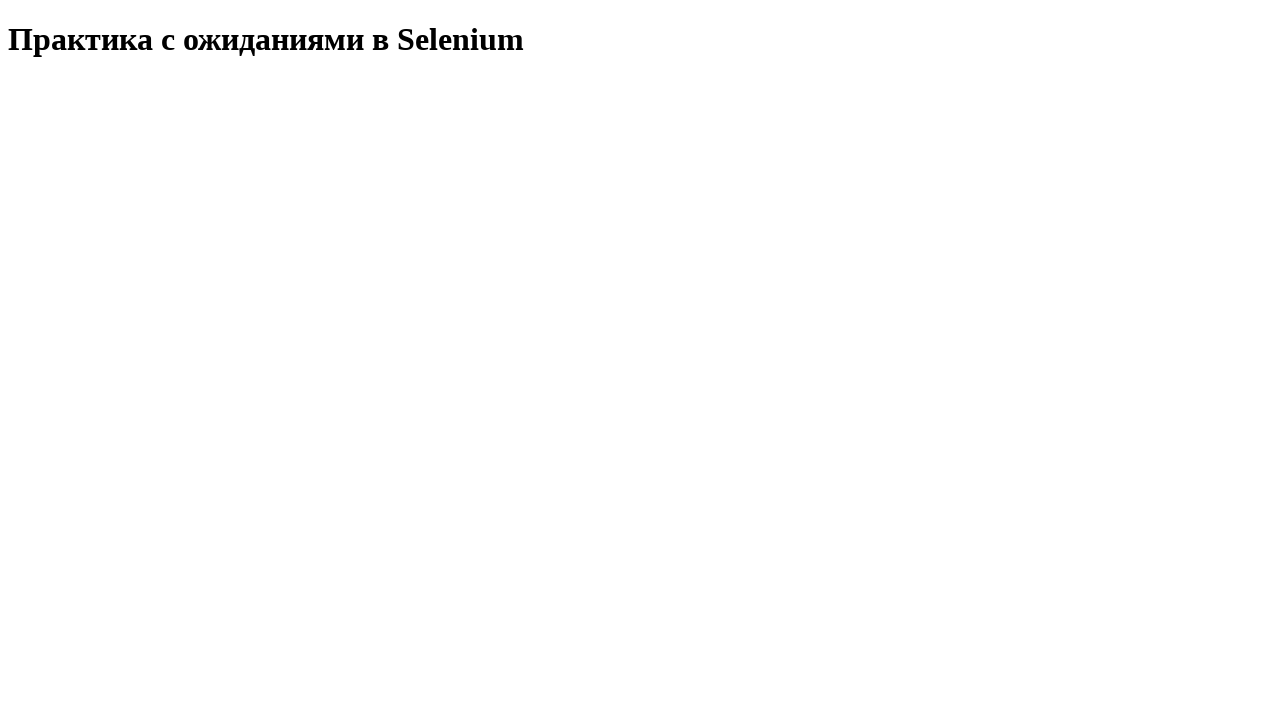

Page title h1 element is visible
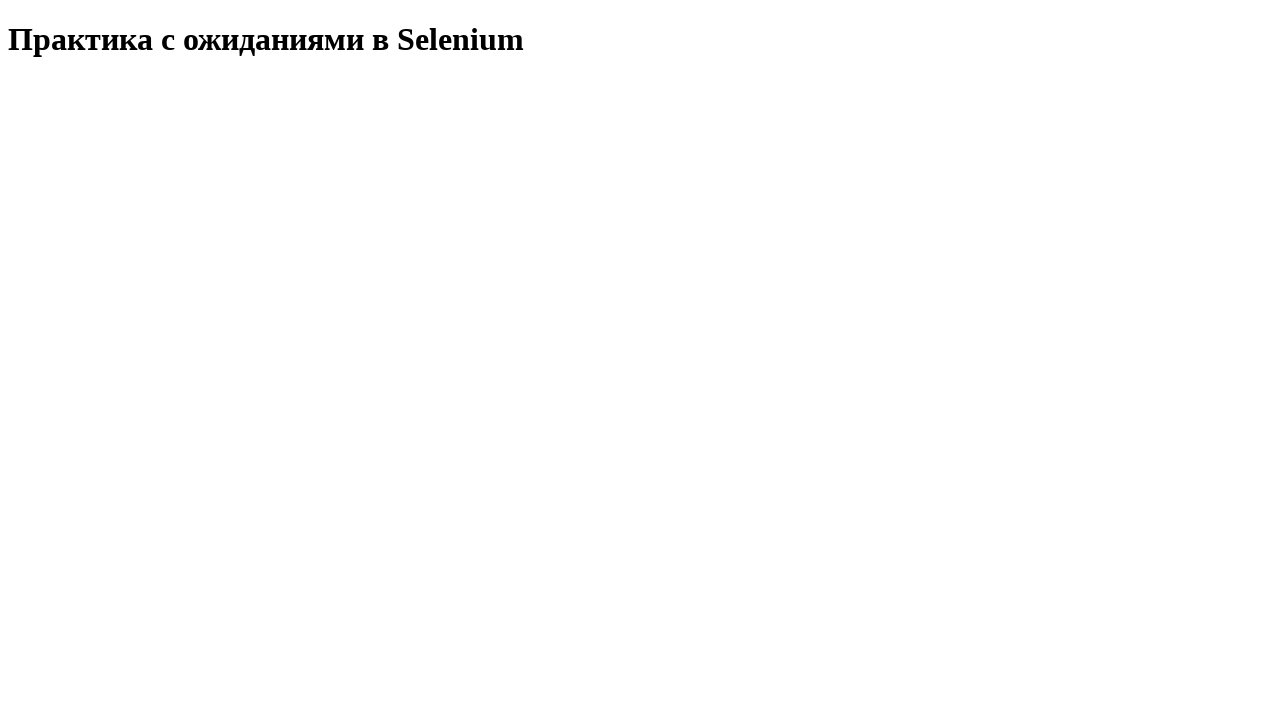

Clicked the start testing button at (80, 90) on button#startTest
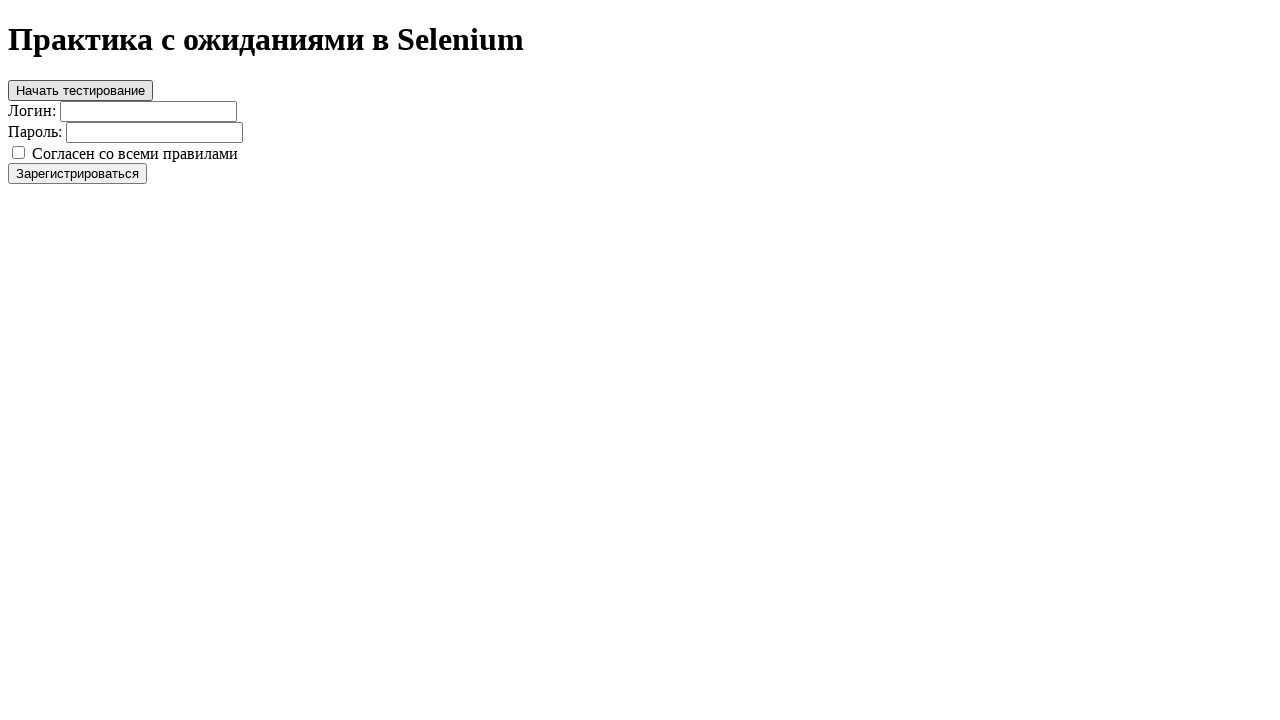

Login input field is visible
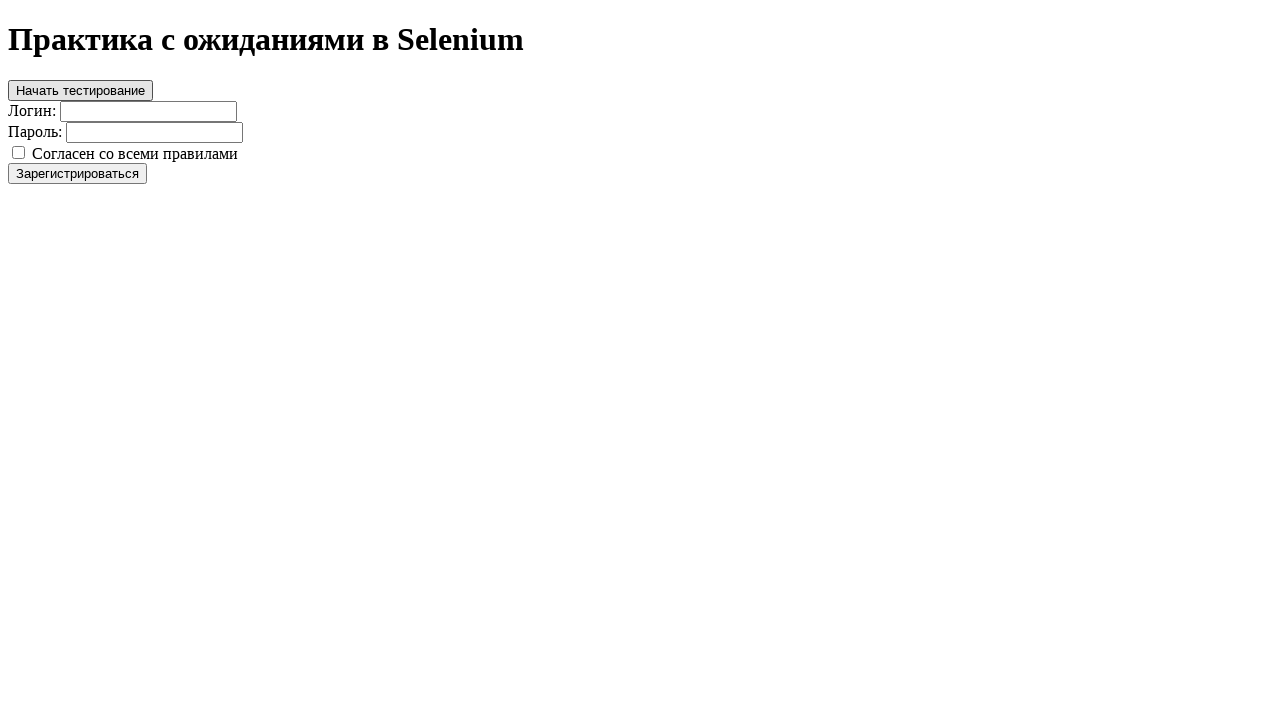

Filled login field with 'testuser2024' on input#login
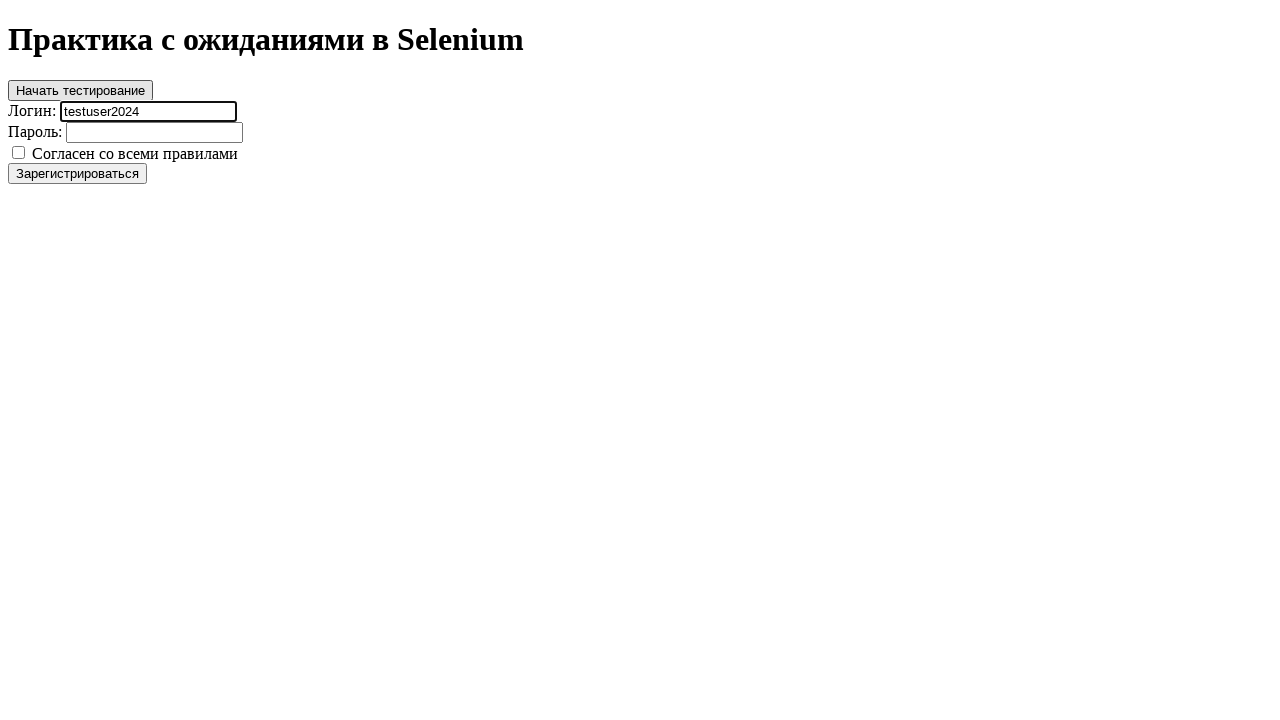

Filled password field with 'securePass456' on input#password
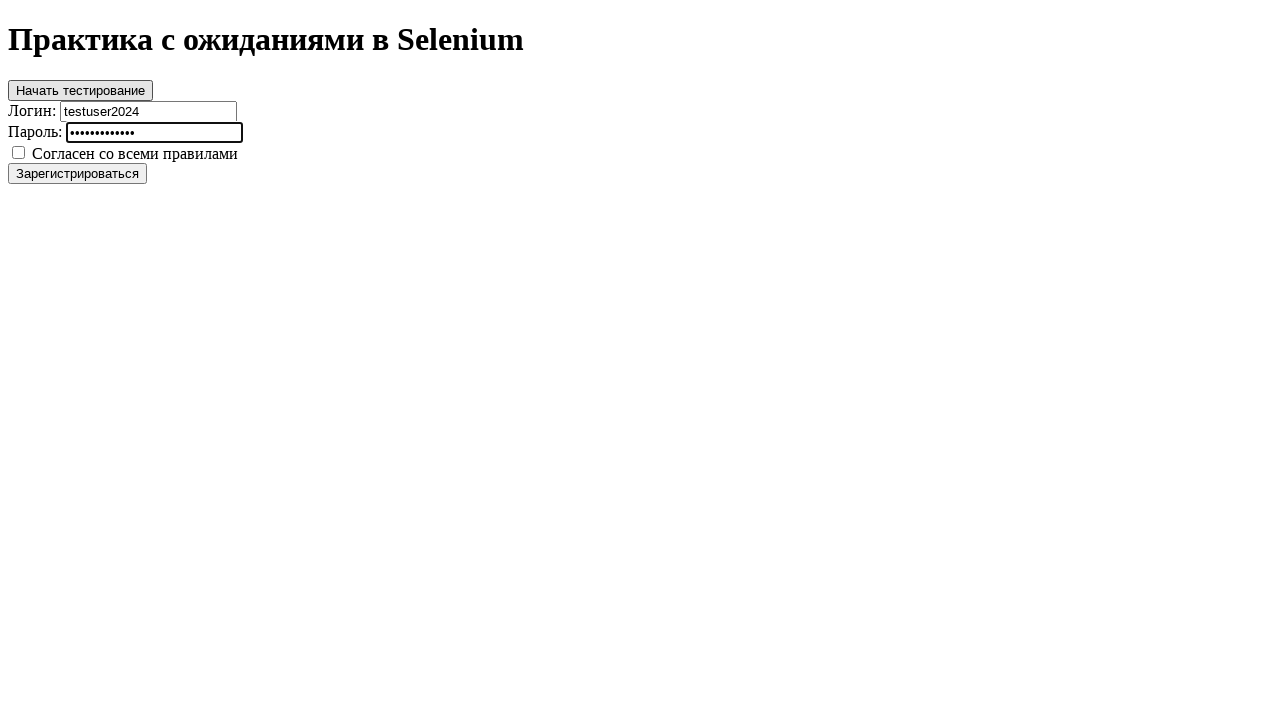

Clicked the agreement checkbox at (18, 152) on input#agree
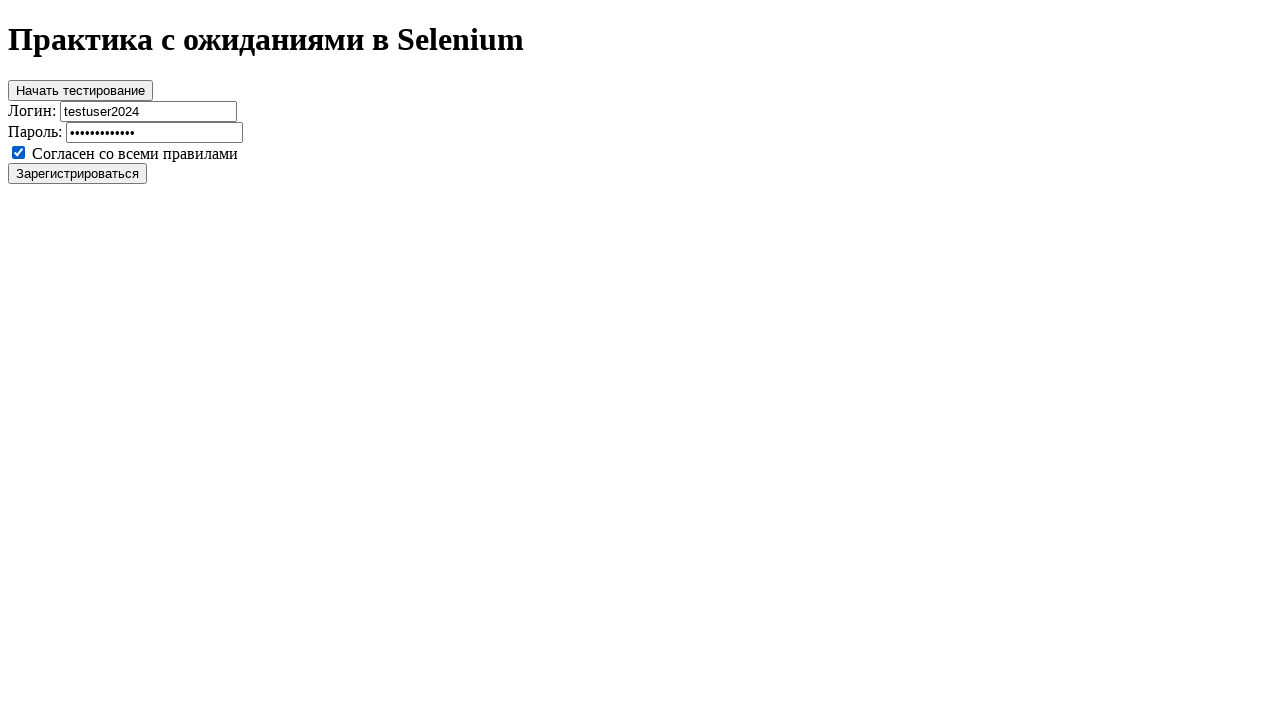

Clicked the register button to submit the form at (78, 173) on button#register
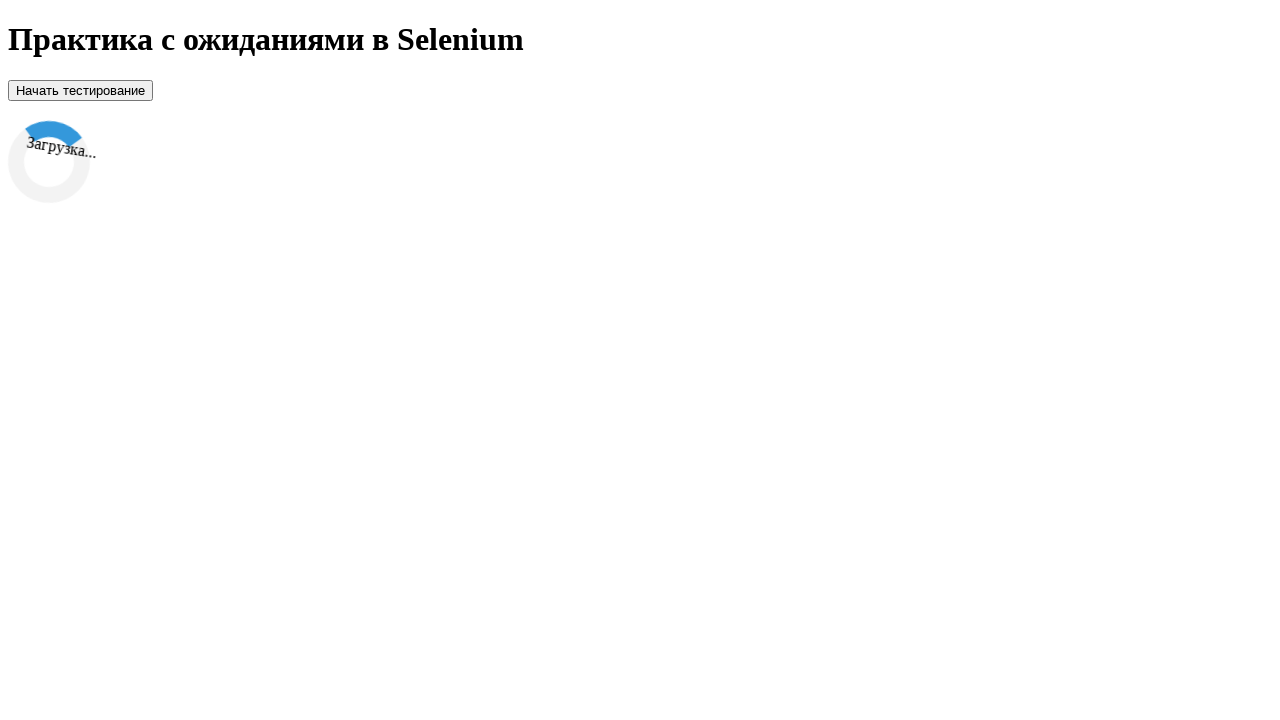

Loader spinner is visible
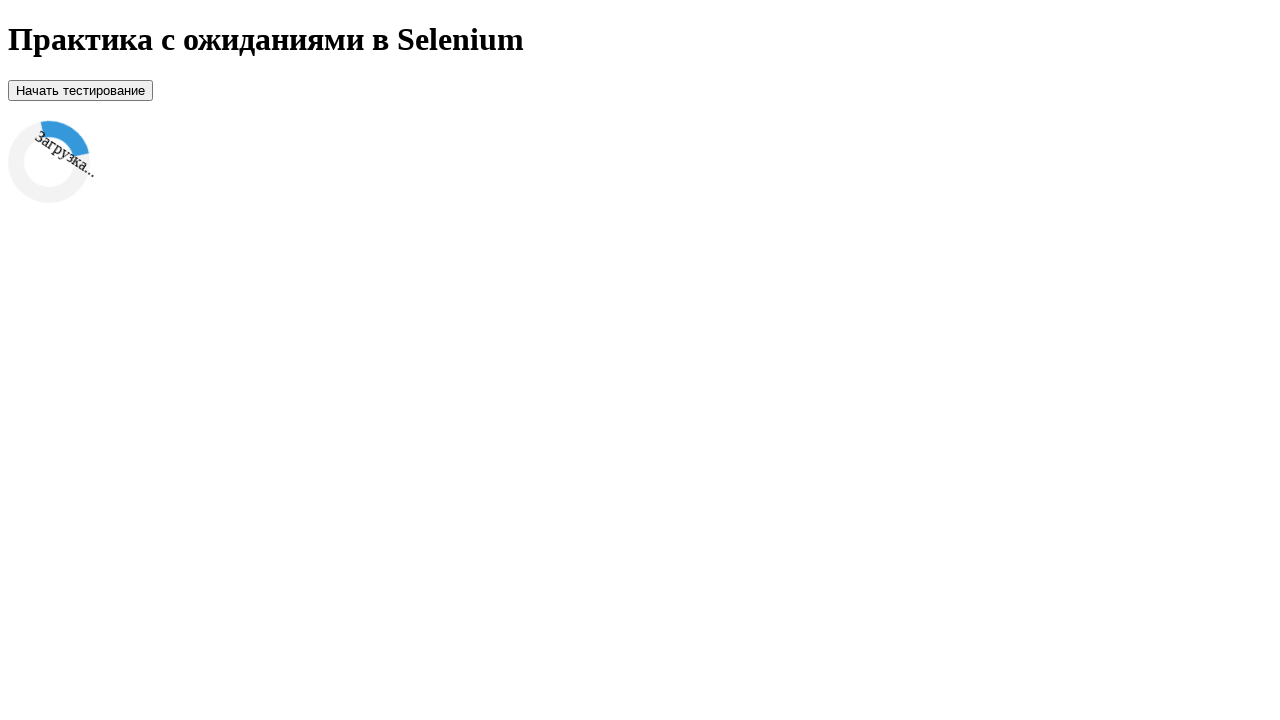

Registration successful - success message is visible
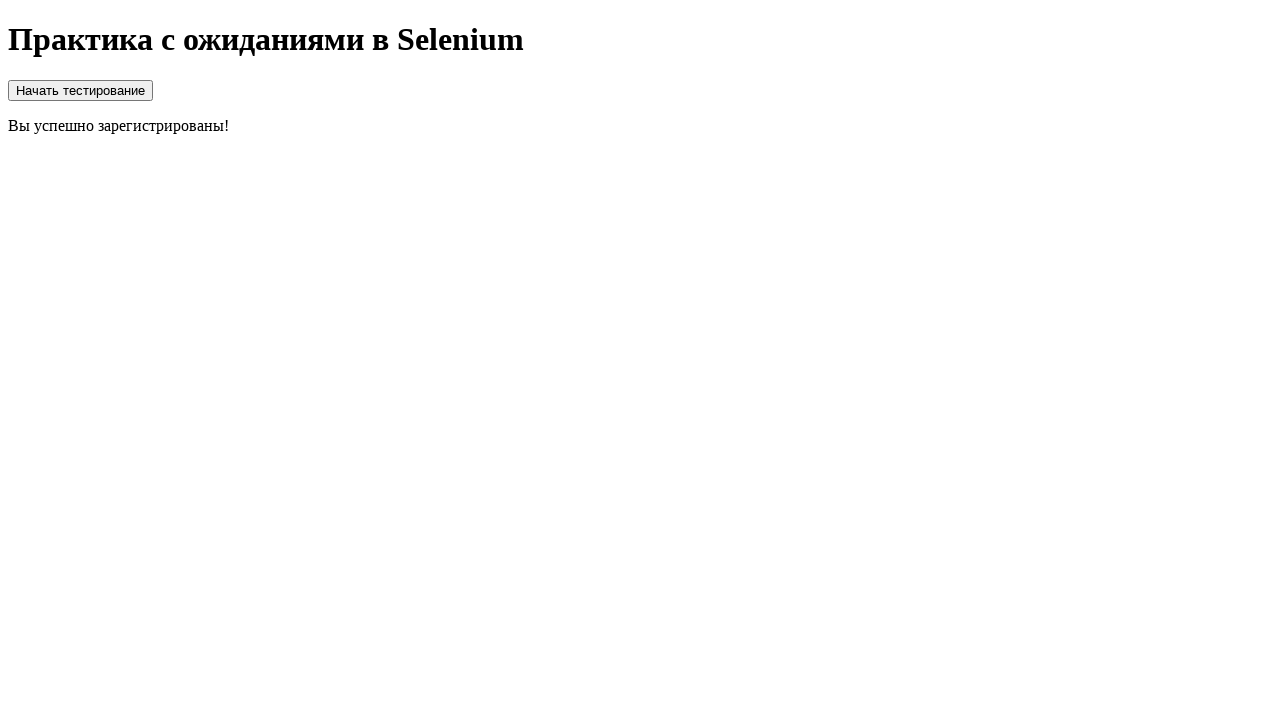

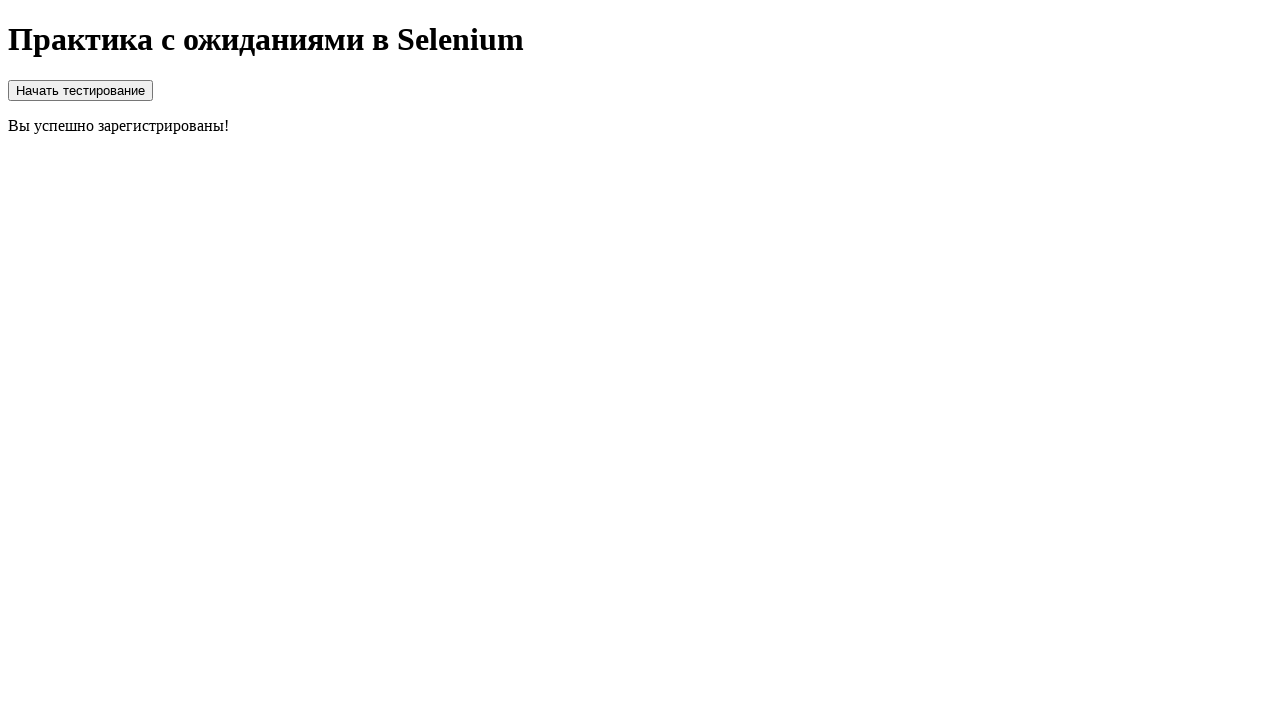